Tests table sorting functionality by clicking on a column header, verifying the data is sorted correctly, and finding the price of a specific item (Beans)

Starting URL: https://rahulshettyacademy.com/seleniumPractise/#/offers

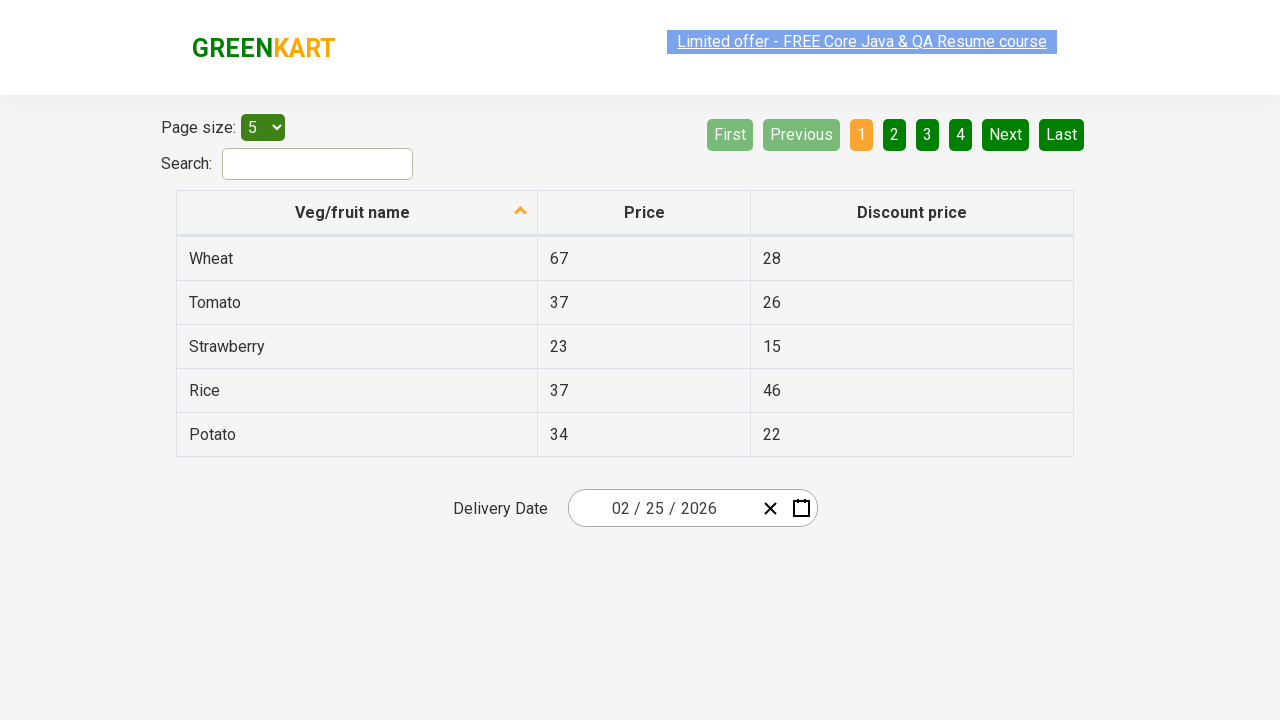

Clicked first column header to sort table at (357, 213) on xpath=//tr/th[1]
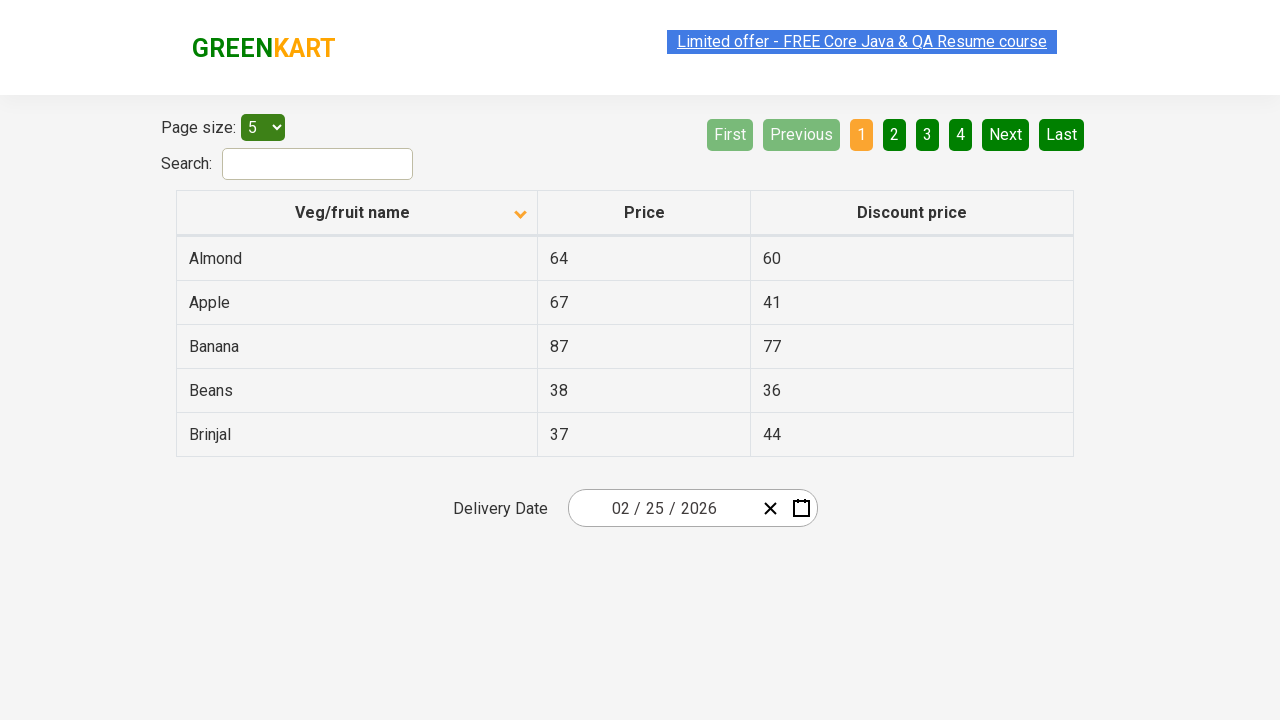

Table loaded and first column cell appeared
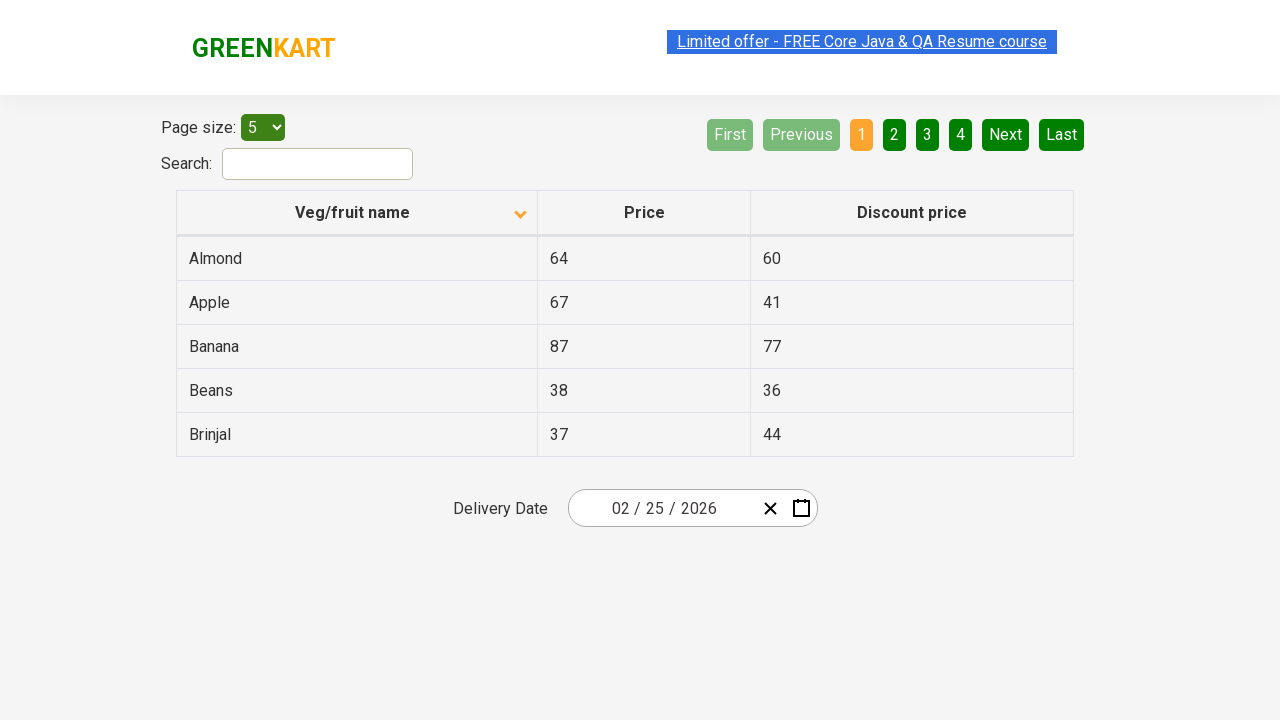

Retrieved all elements from first column
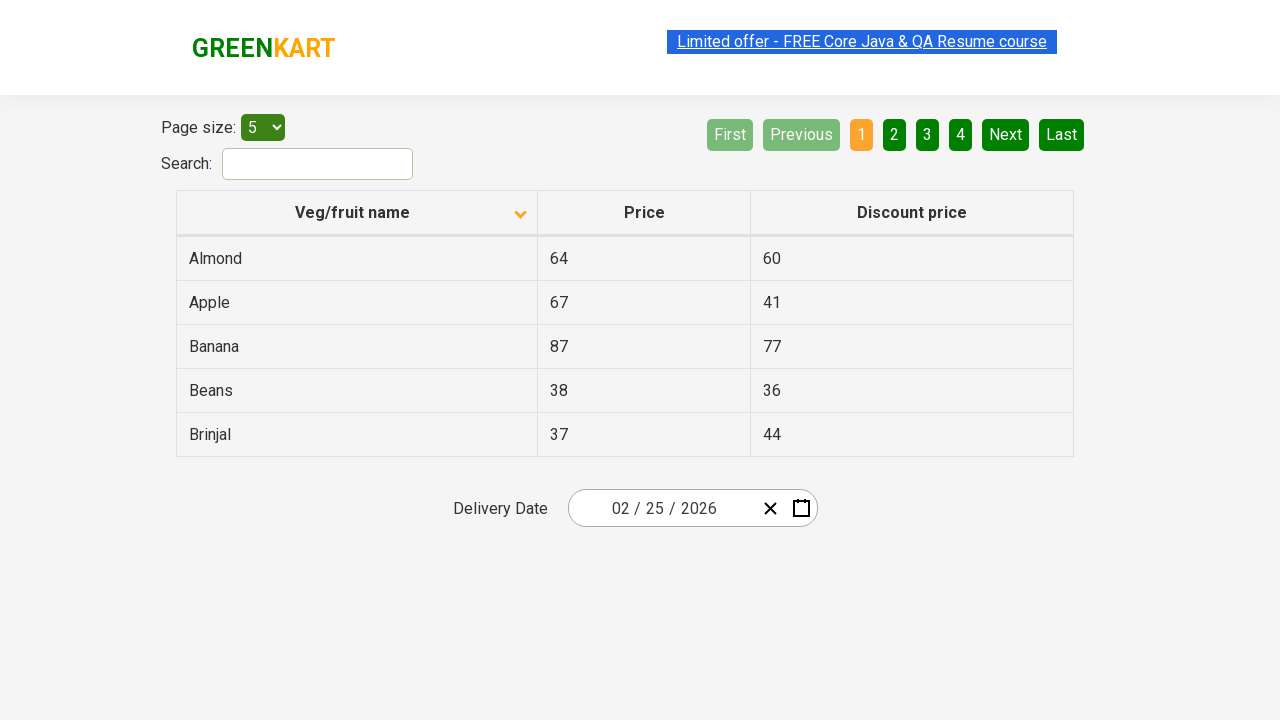

Extracted text from 5 column cells
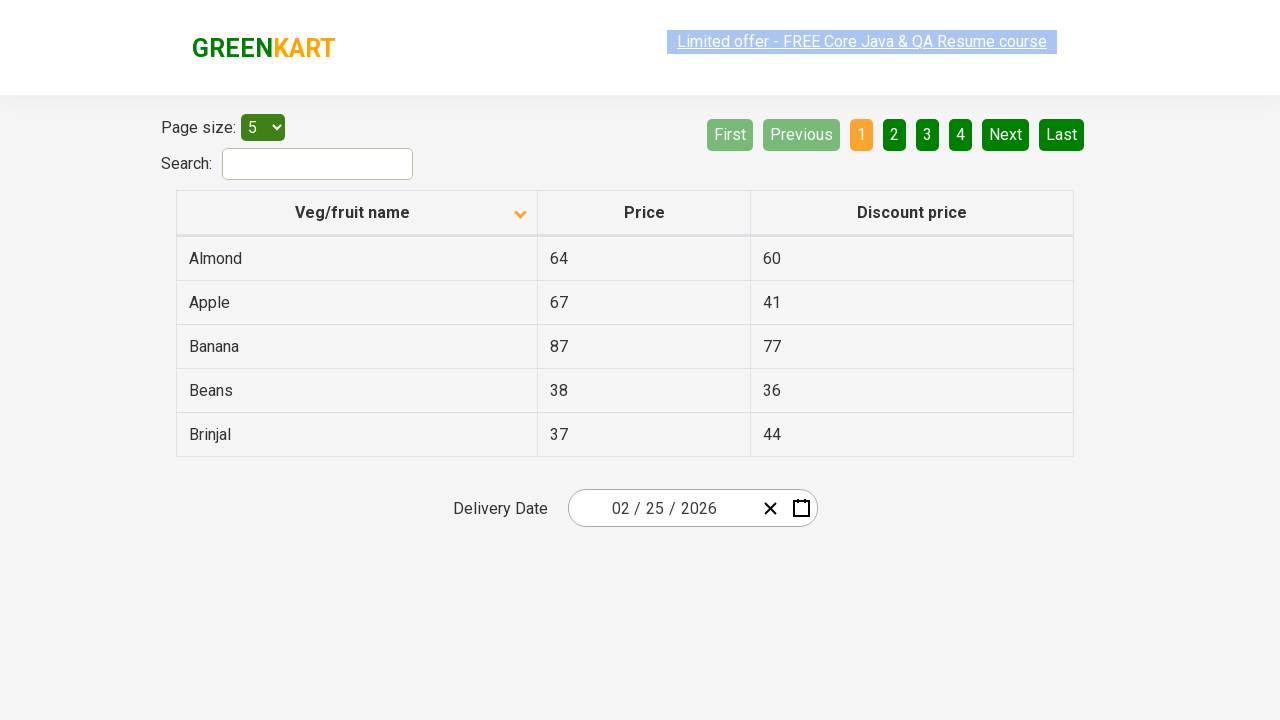

Created sorted version of column data for comparison
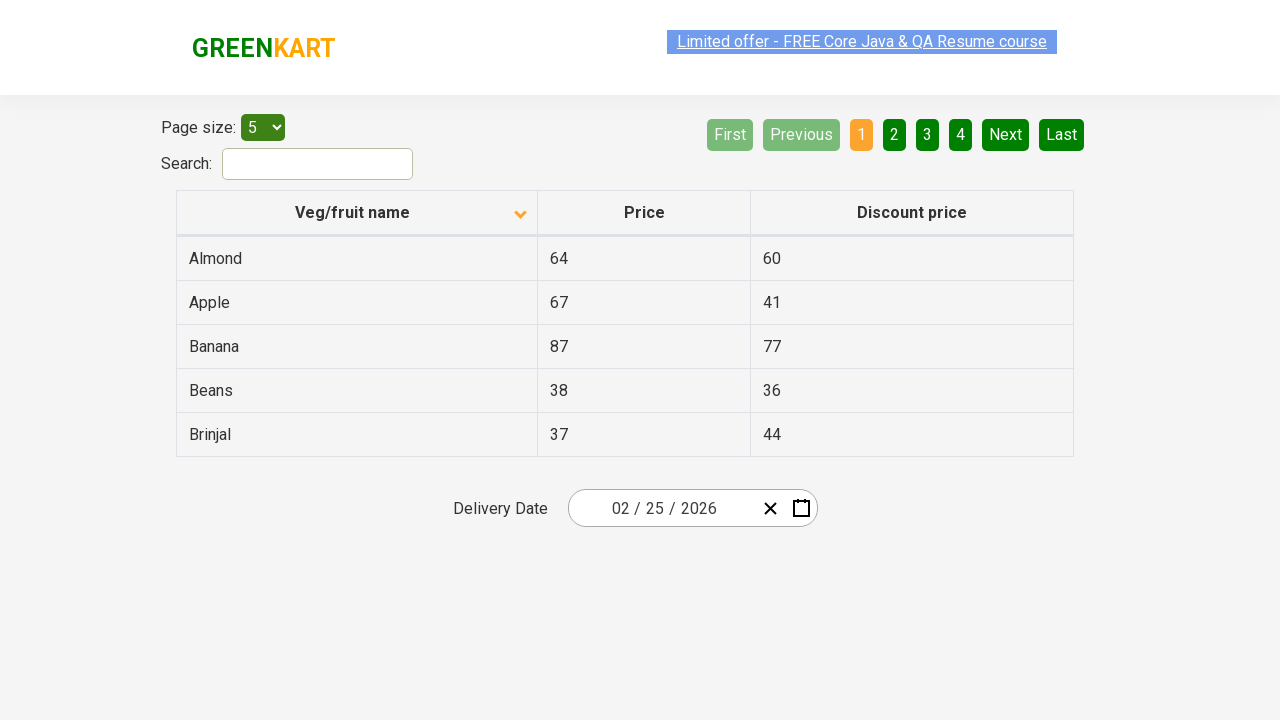

Verified table is sorted correctly
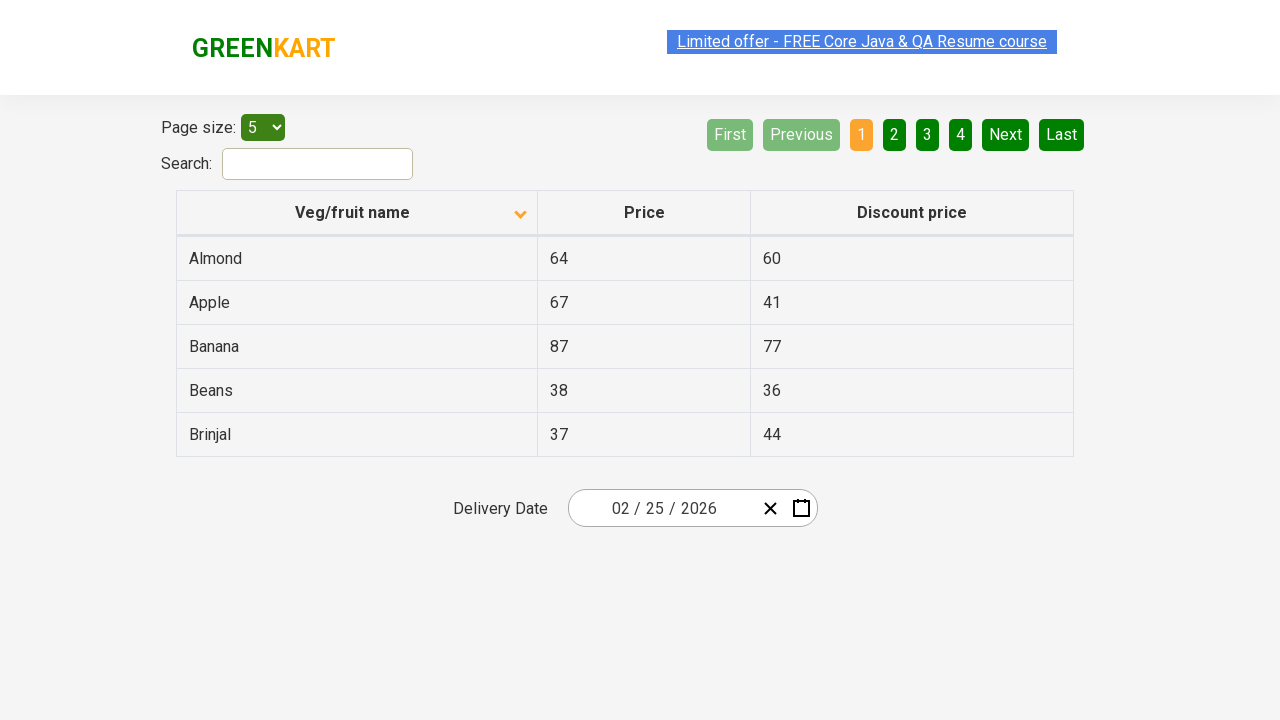

Located row containing 'Beans' product
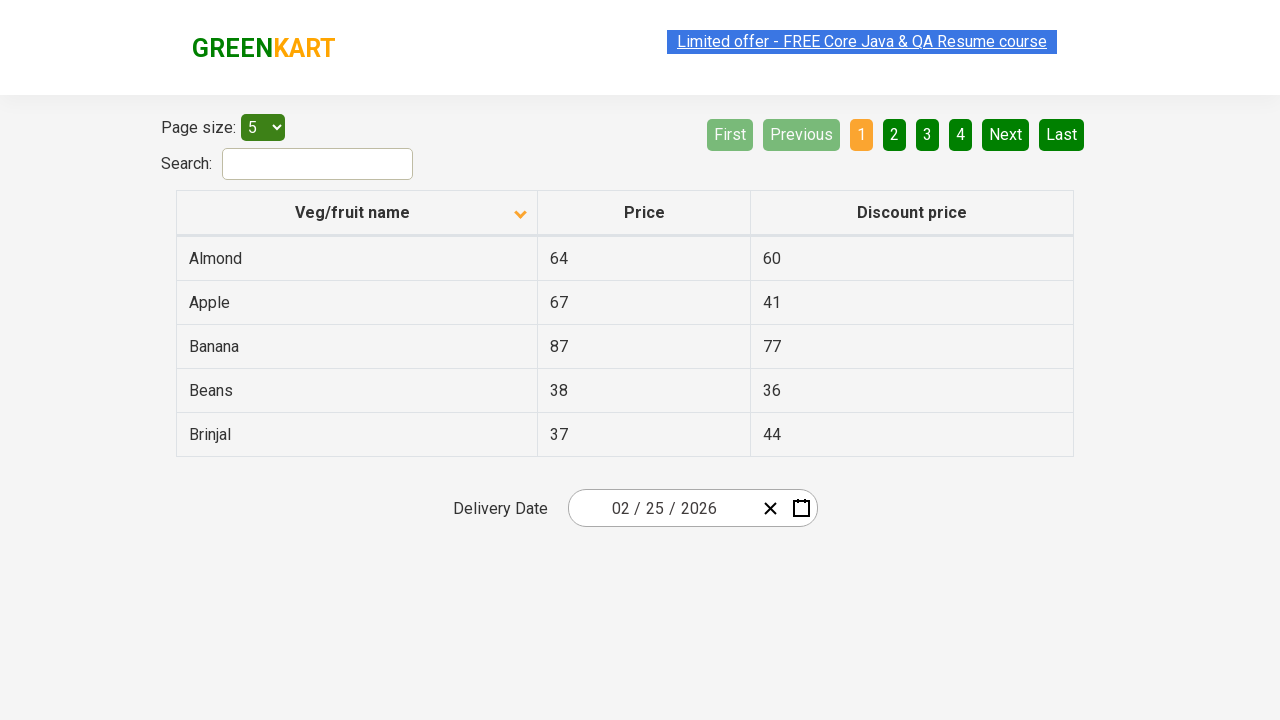

Retrieved price of Beans: 38
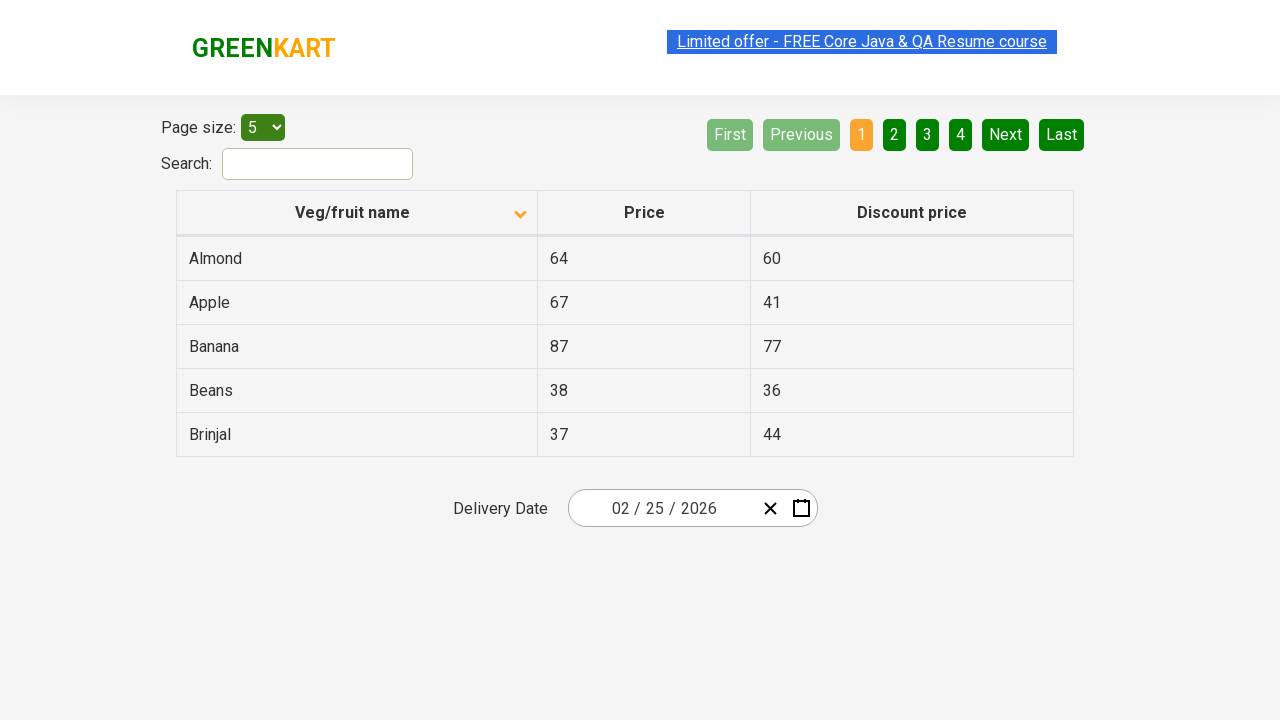

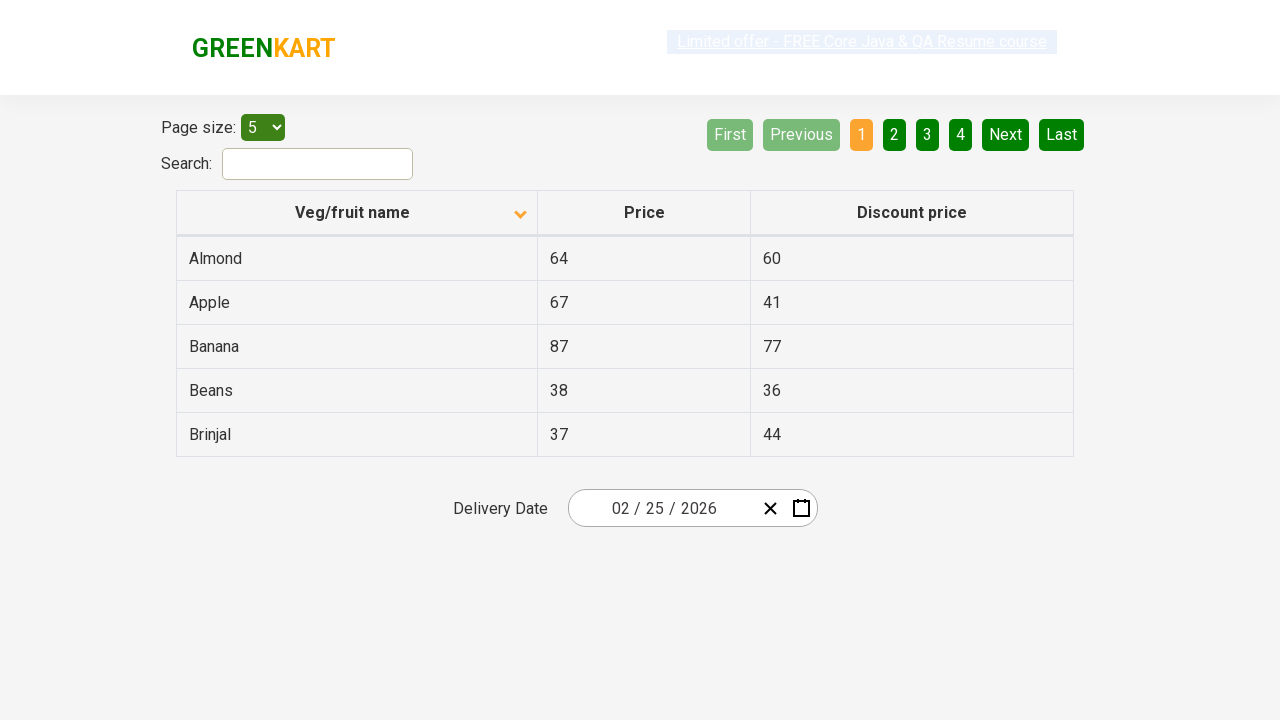